Navigates to COVID-19 India dashboard, clicks on a specific state/region, and interacts with SVG graph elements to display data points

Starting URL: https://www.covid19india.org/

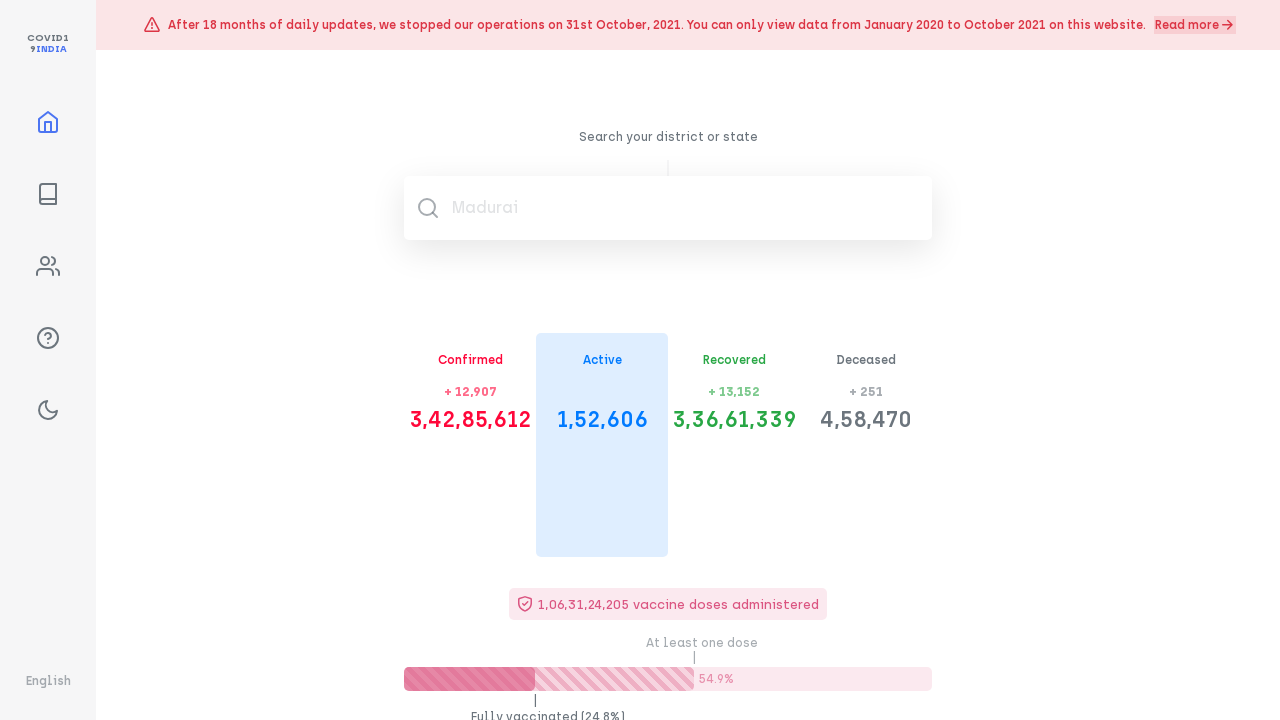

Waited 5 seconds for page to load
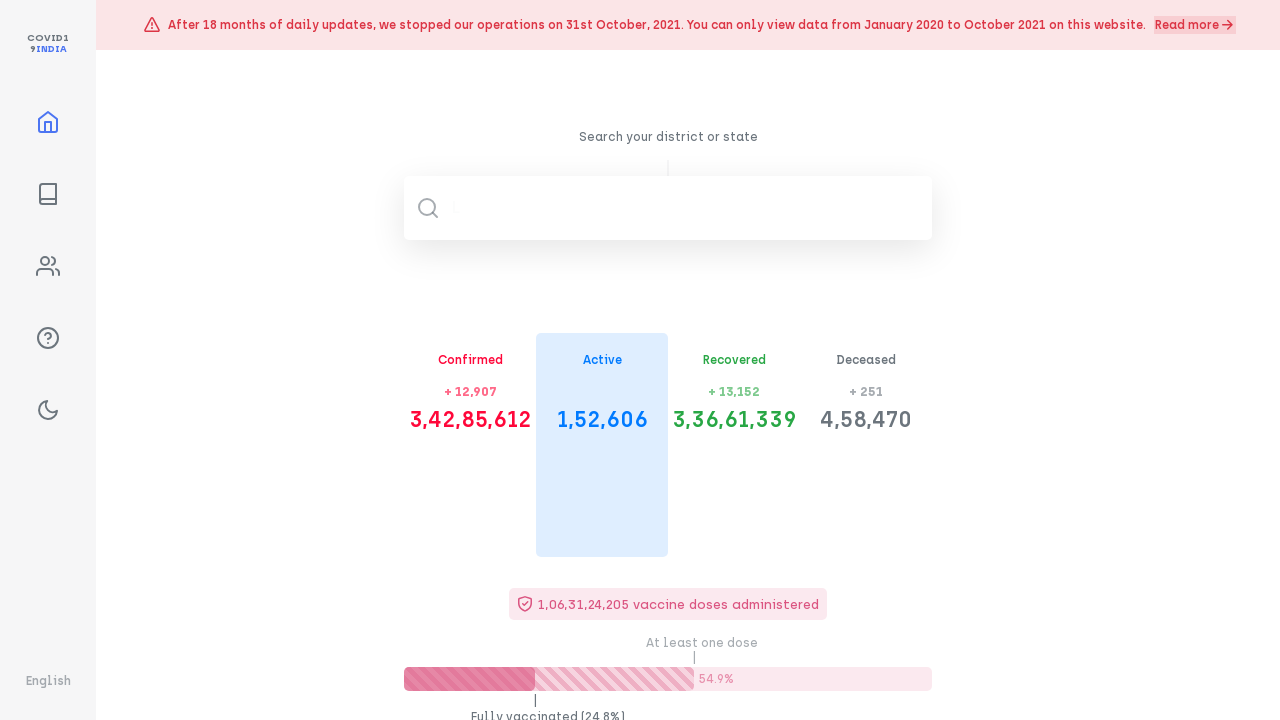

State/region selector element loaded
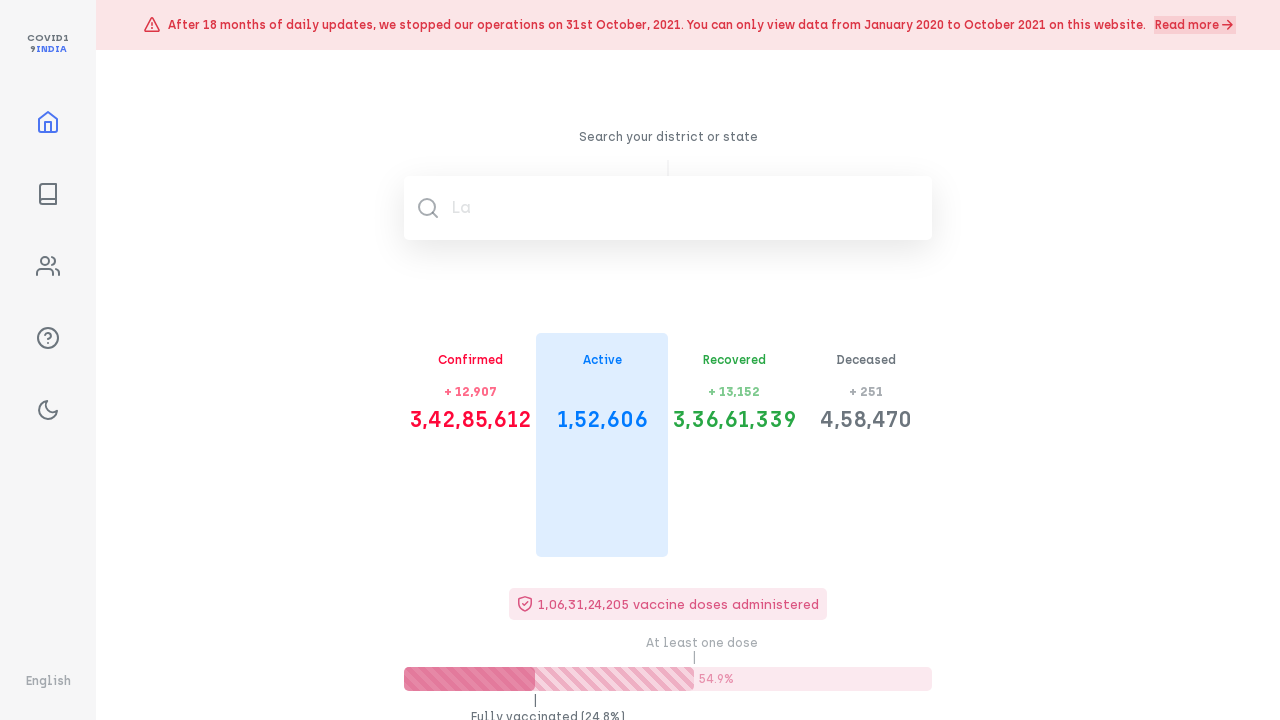

Clicked on specific state/region in COVID-19 dashboard at (432, 361) on //*[@id="root"]/div/div[3]/div[1]/div[4]/div[2]/div/div[9]/div[1]/div[1]
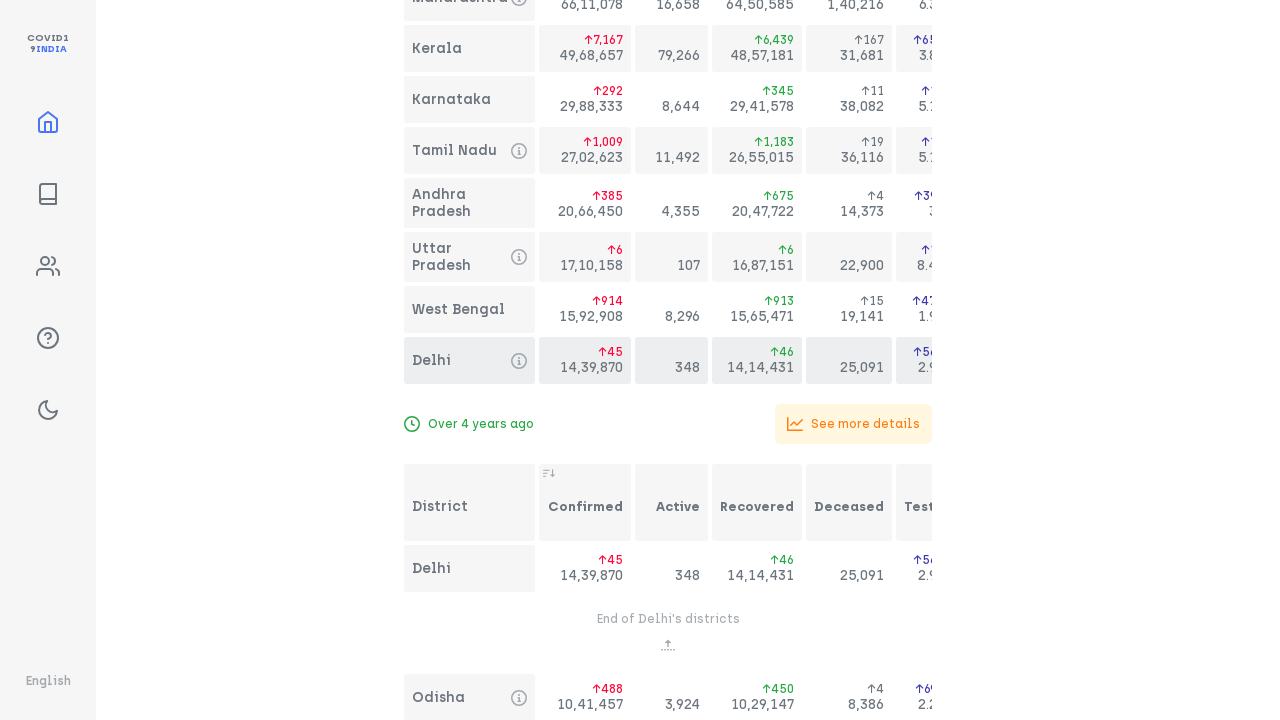

Located all data point circles in SVG graph
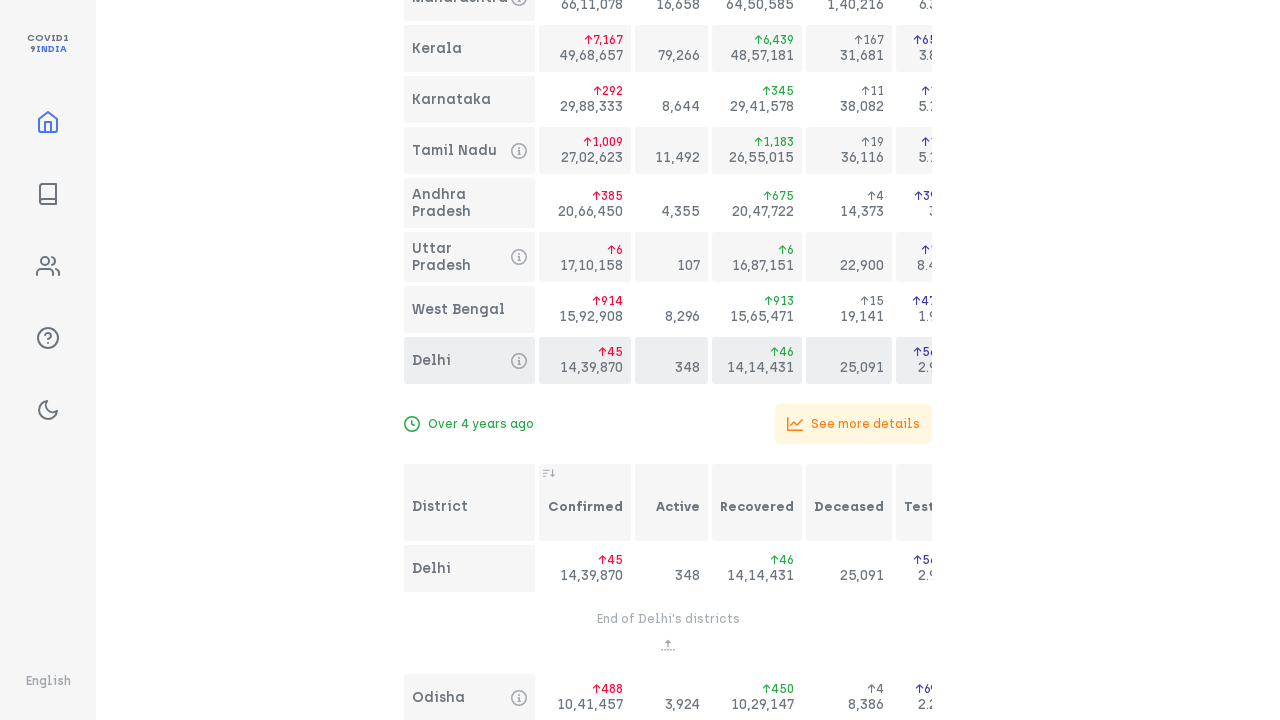

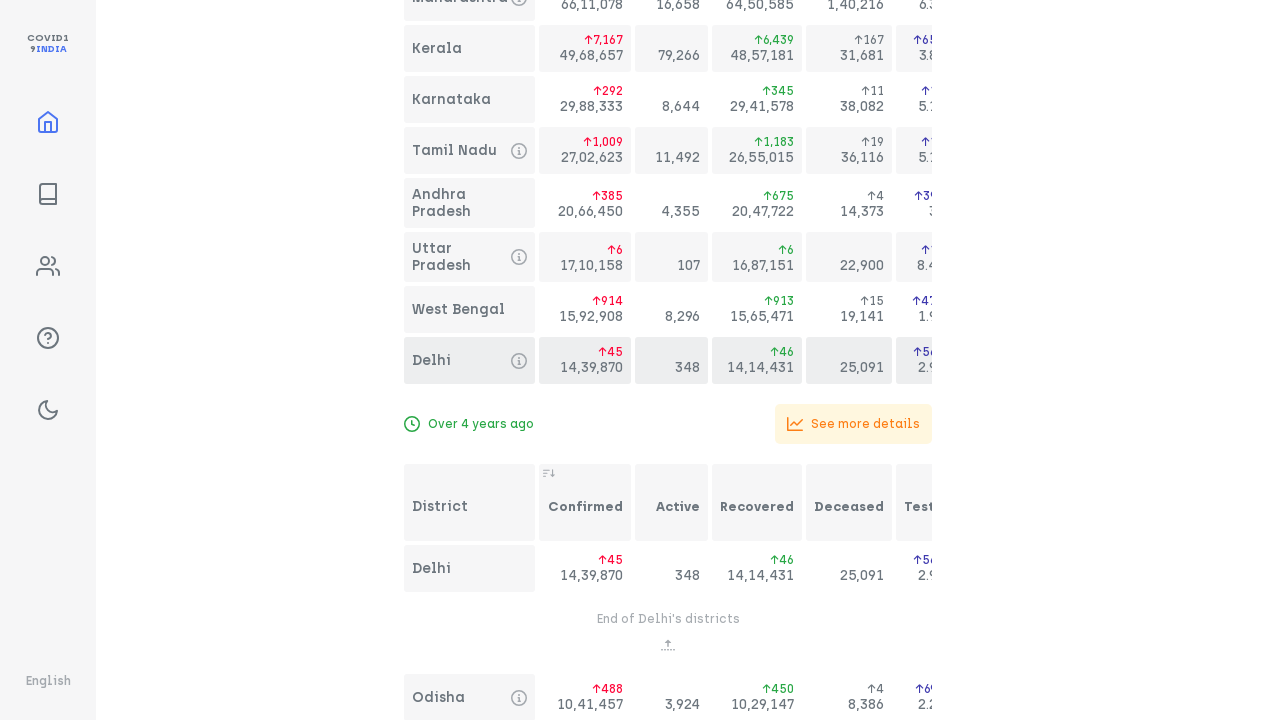